Navigates to ESPN homepage and attempts to locate an element with class "shoes" (which likely doesn't exist on ESPN, but the script still performs the navigation and element lookup)

Starting URL: https://www.espn.com/

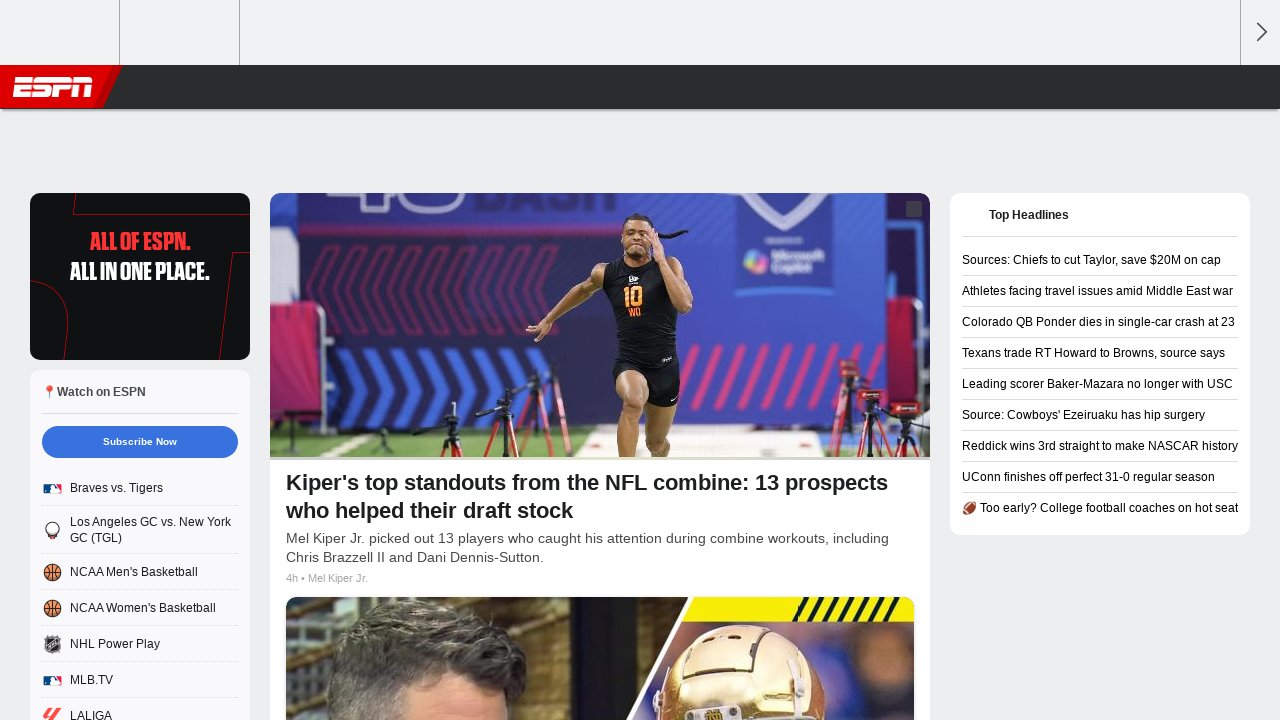

Navigated to ESPN homepage
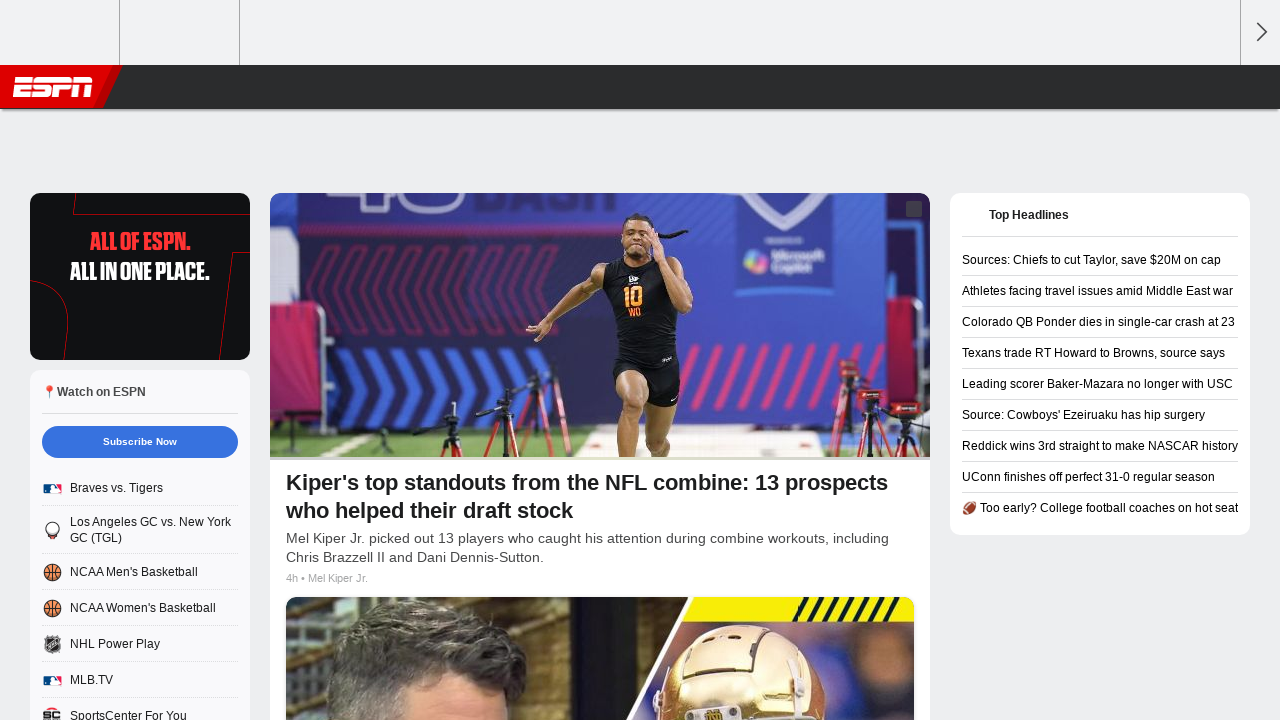

Located element with class 'shoes'
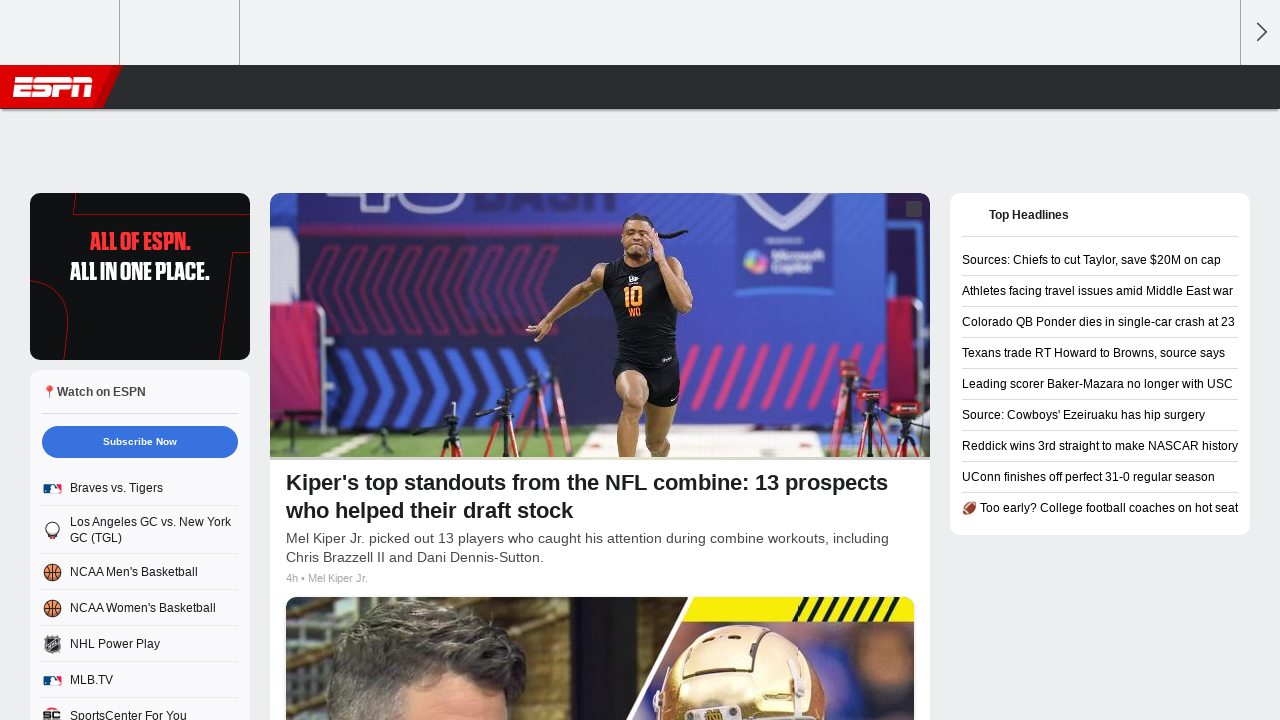

Element with class 'shoes' not found or timeout exceeded
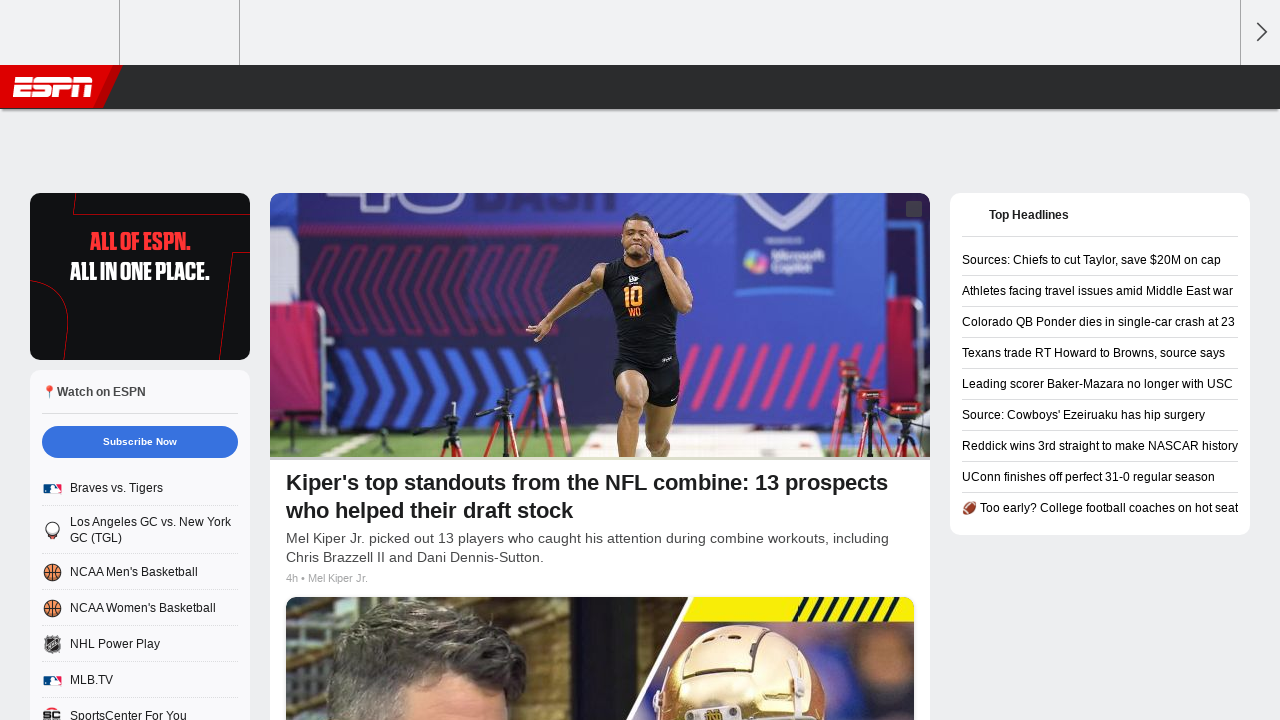

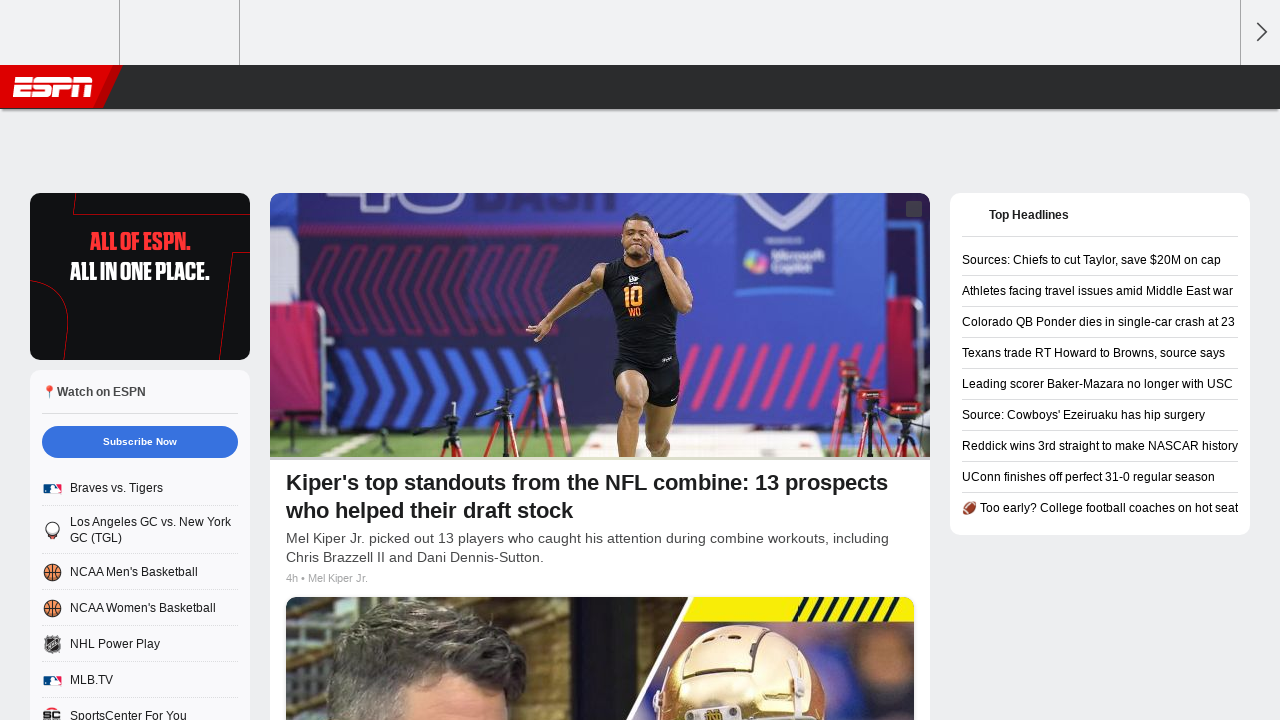